Tests the delete customer functionality by navigating to Customers tab, finding a customer whose name length is closest to the average of all name lengths, and deleting that customer

Starting URL: https://www.globalsqa.com/angularJs-protractor/BankingProject/#/manager

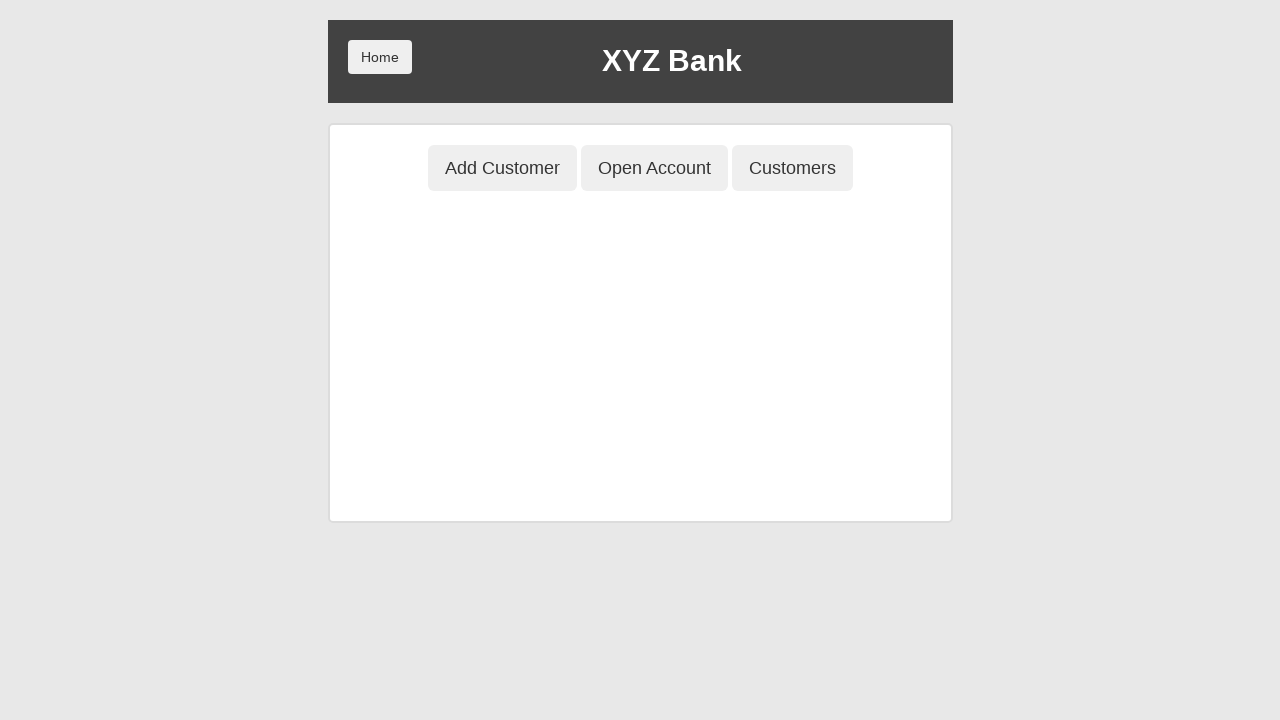

Clicked on Customers tab to view customer list at (792, 168) on button[ng-class='btnClass3']
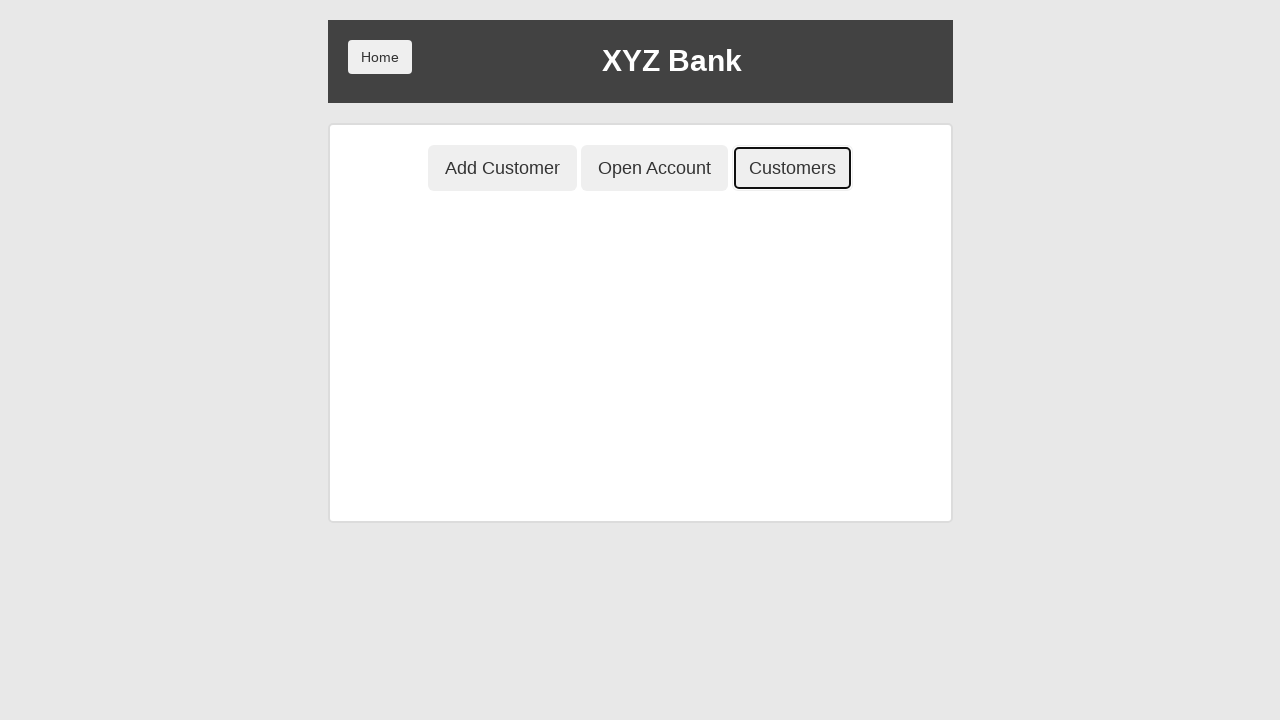

Customer table loaded successfully
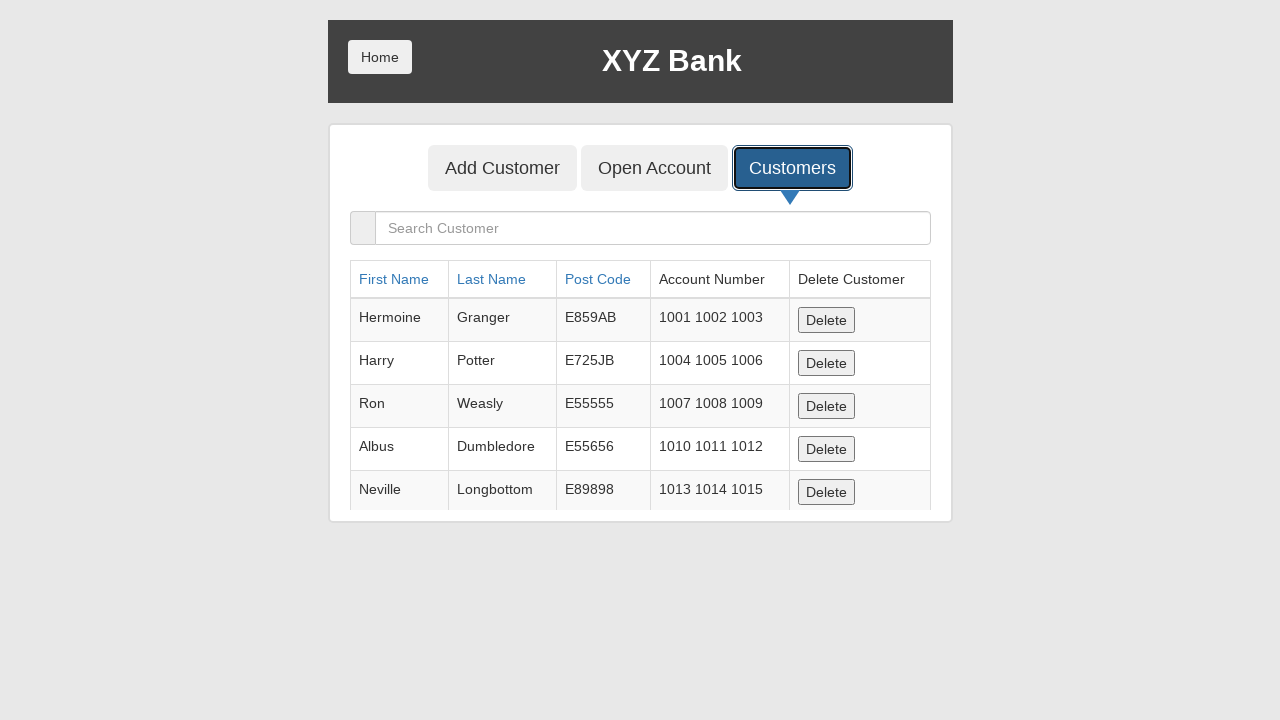

Retrieved all customer name cells from table
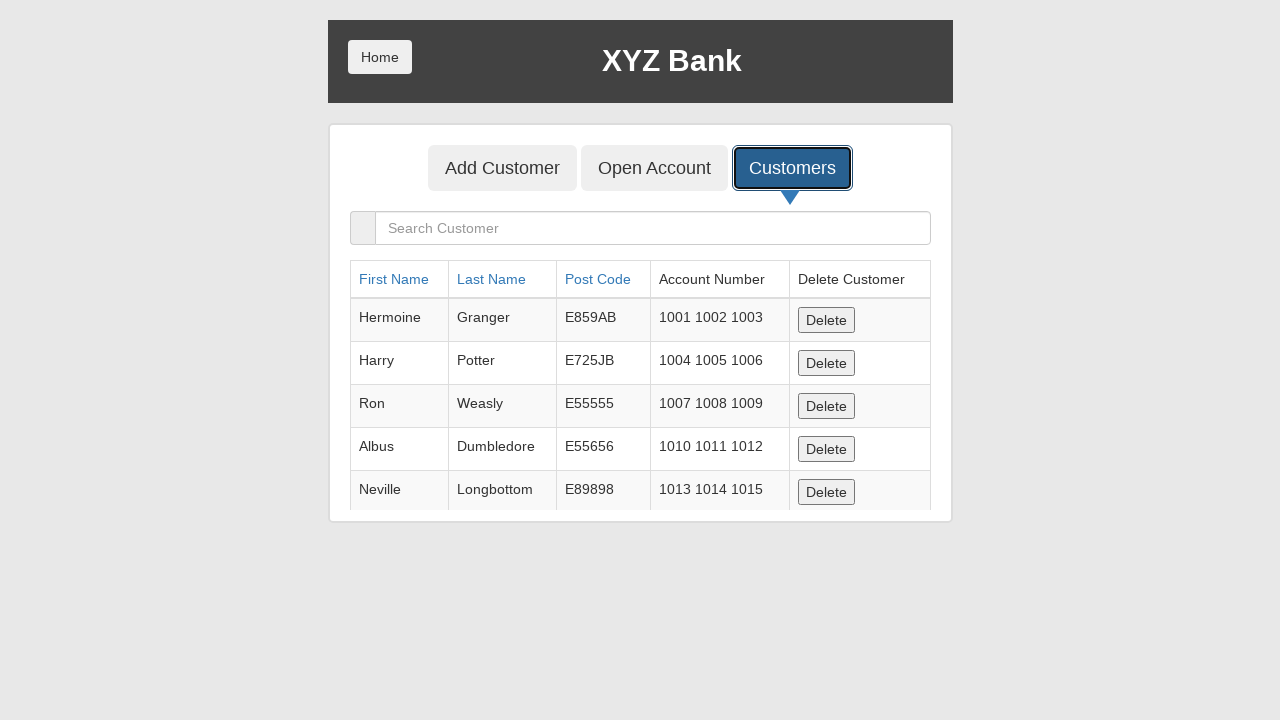

Extracted 5 customer names from table
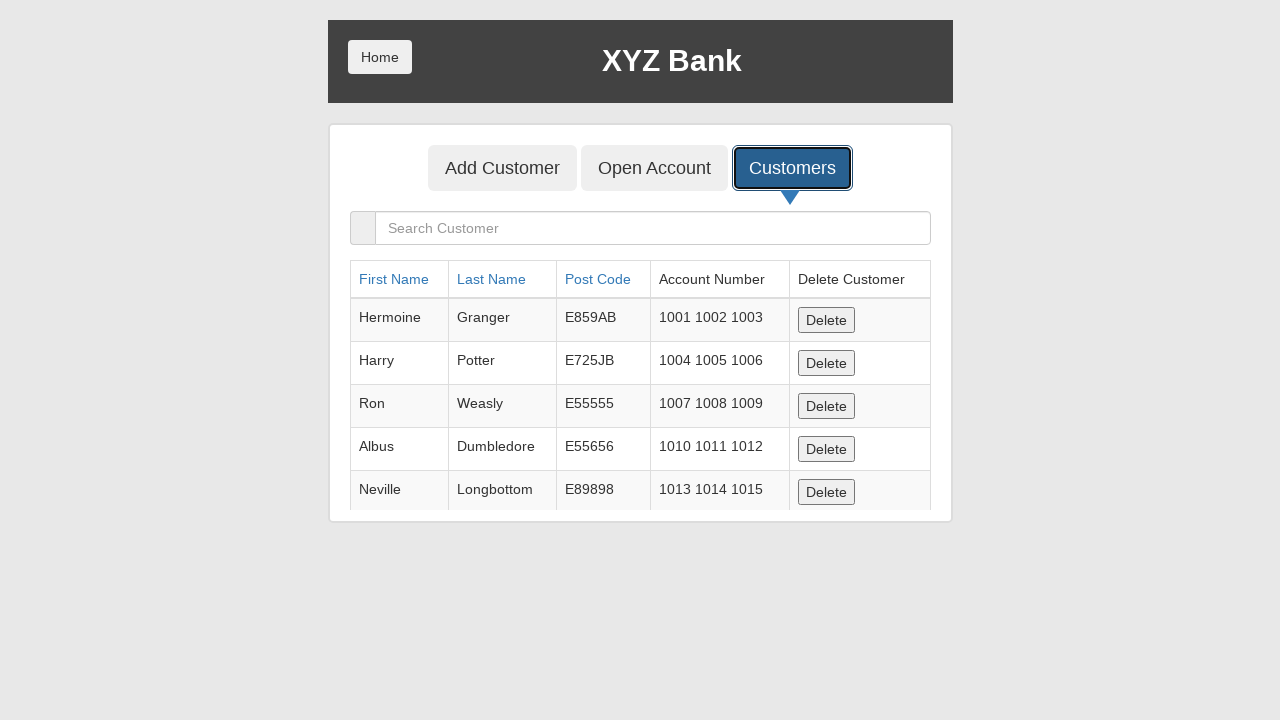

Calculated average name length: 5.60
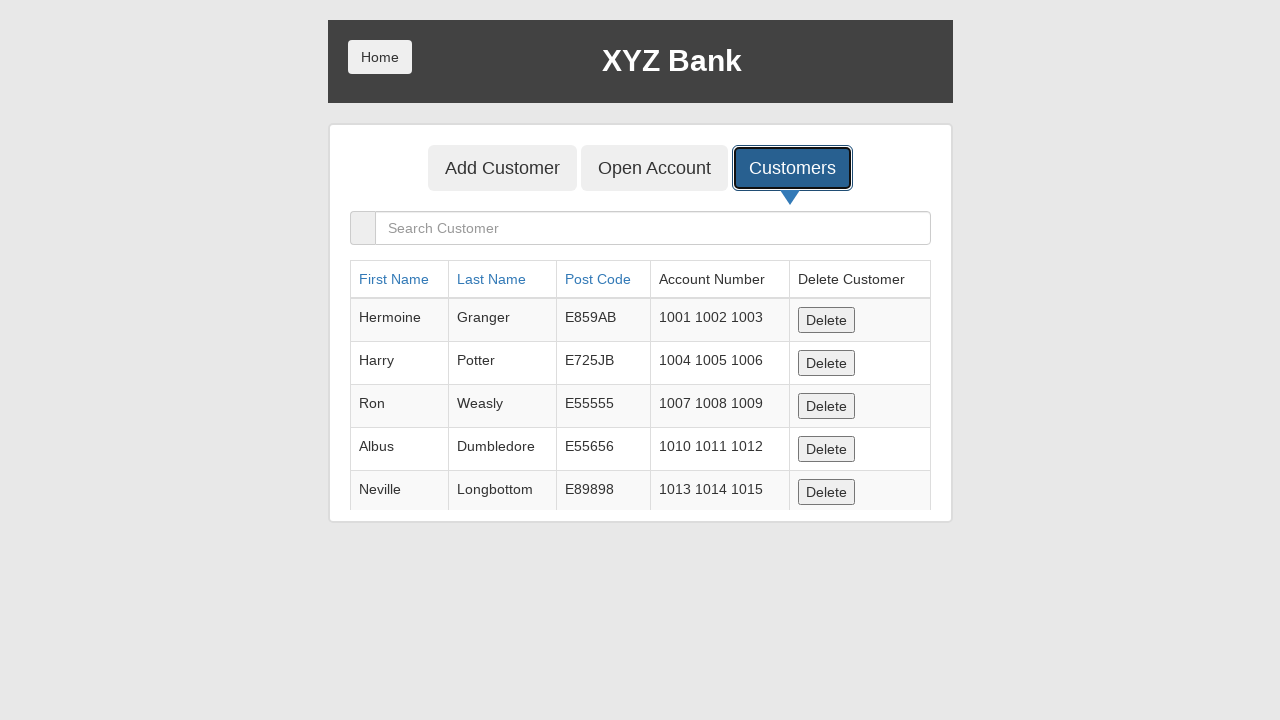

Found customer name closest to average length: 'Harry'
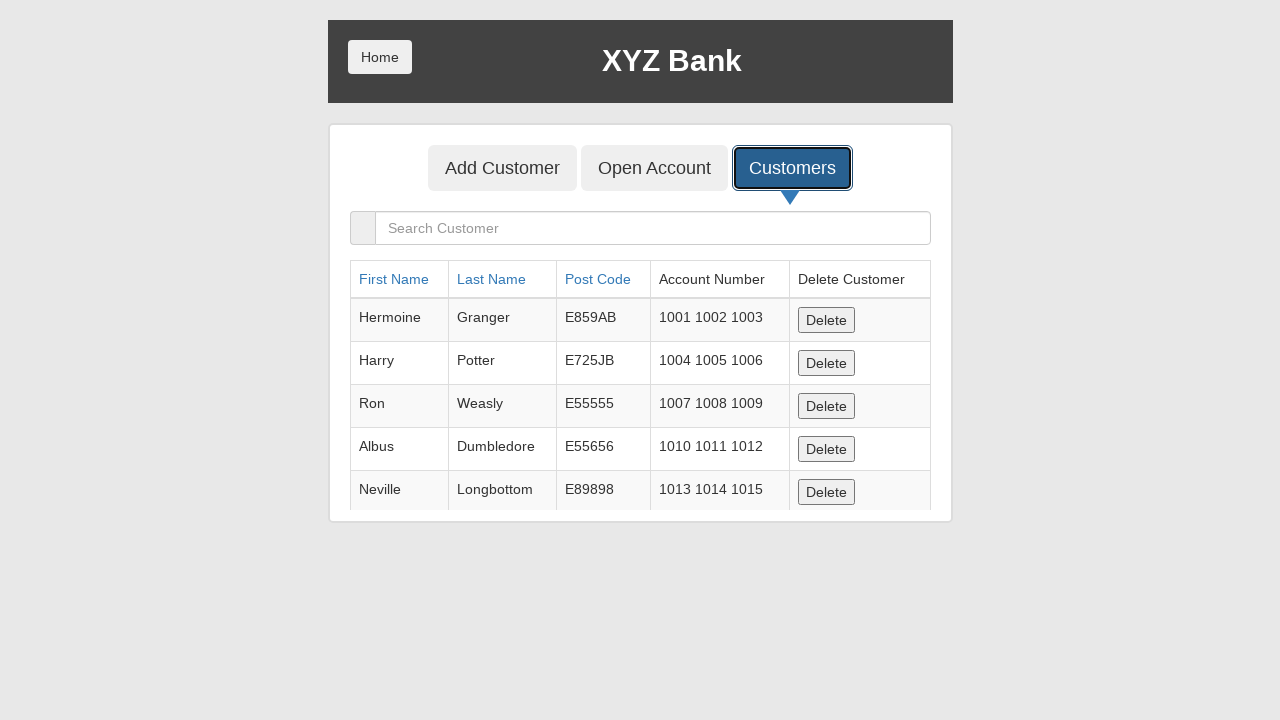

Located table row for customer 'Harry'
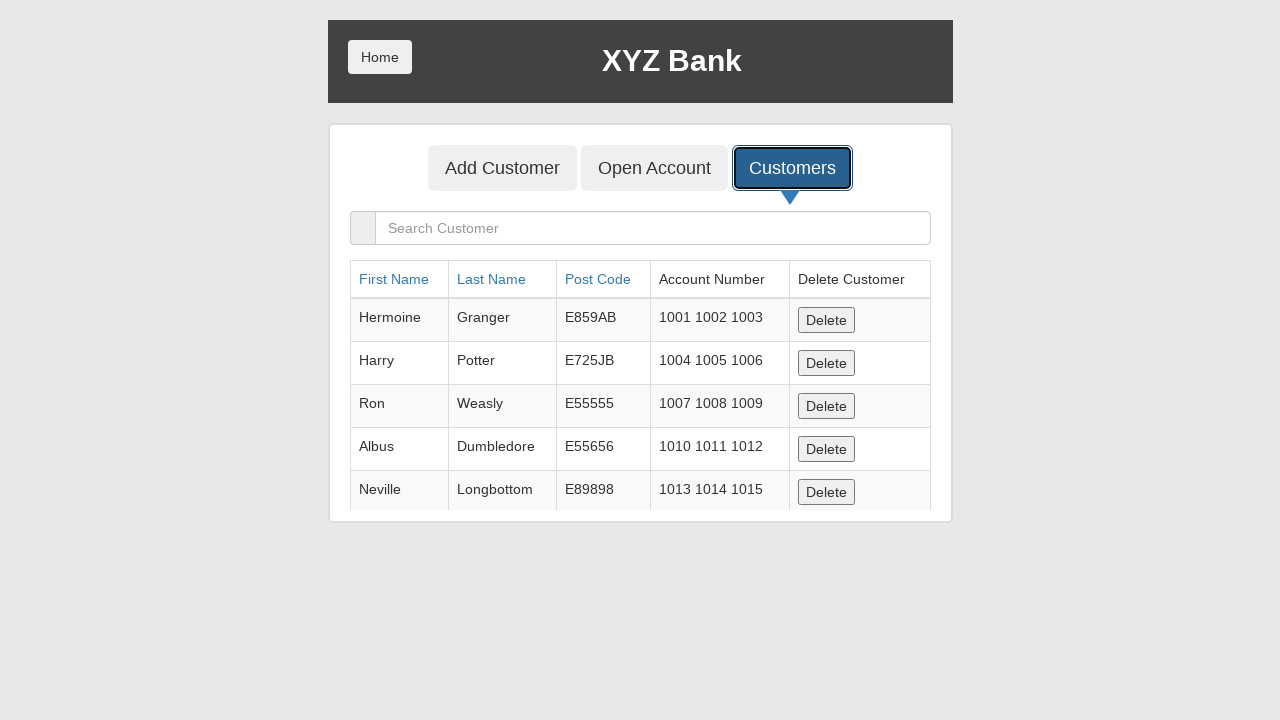

Clicked delete button to remove customer 'Harry' at (826, 363) on table.table tbody tr:has(td:text-is('Harry')) >> button[ng-click='deleteCust(cus
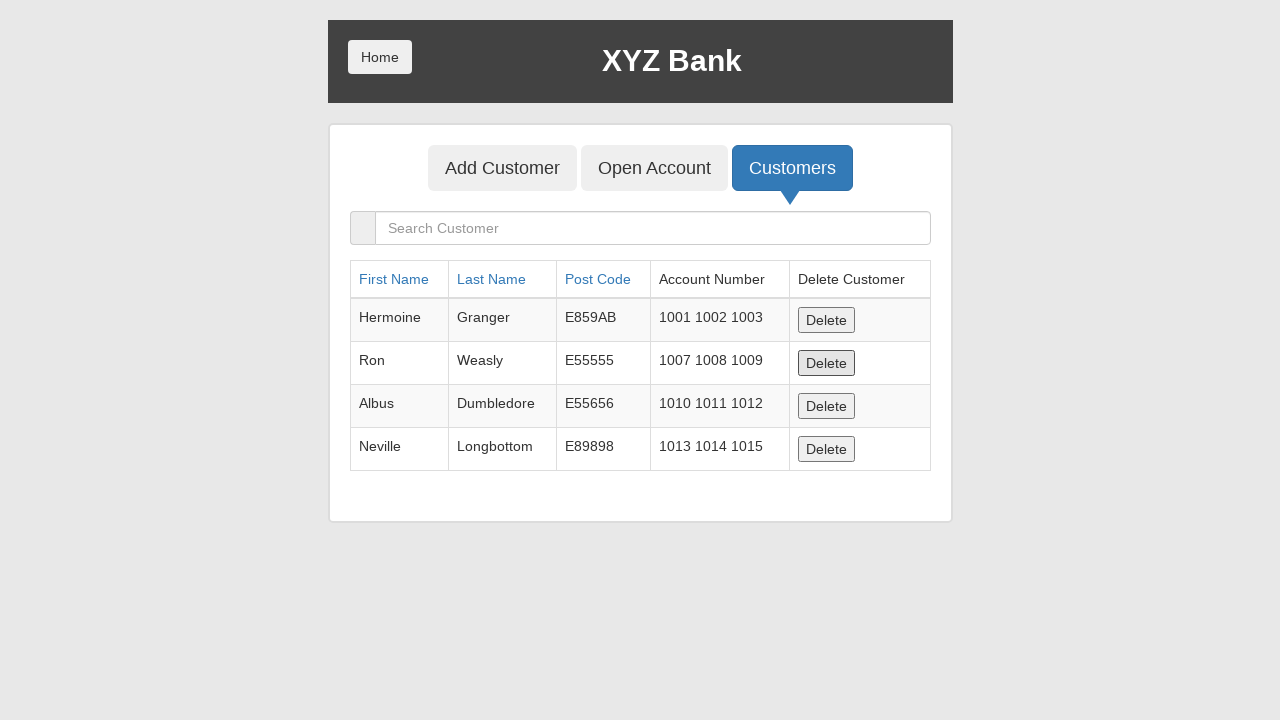

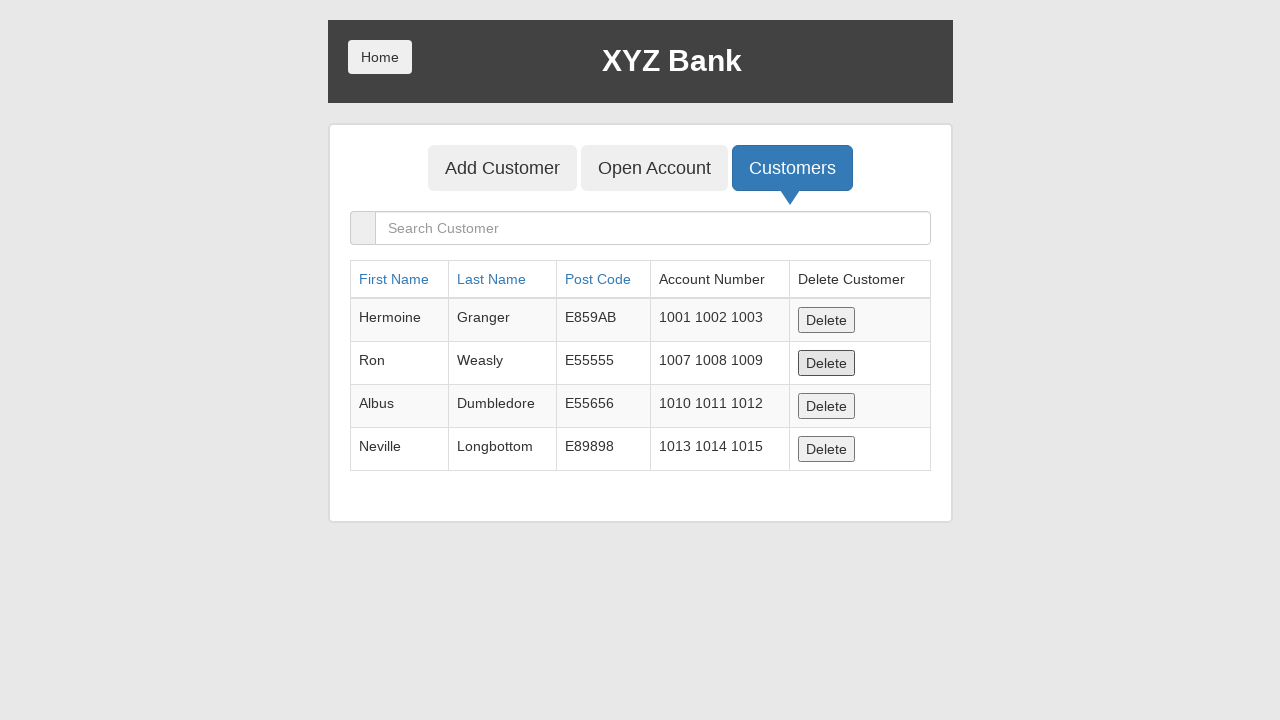